Tests a polynomial roots calculator by entering a quadratic equation and clicking the submit button to calculate the roots

Starting URL: https://www.mathportal.org/calculators/polynomials-solvers/polynomial-roots-calculator.php

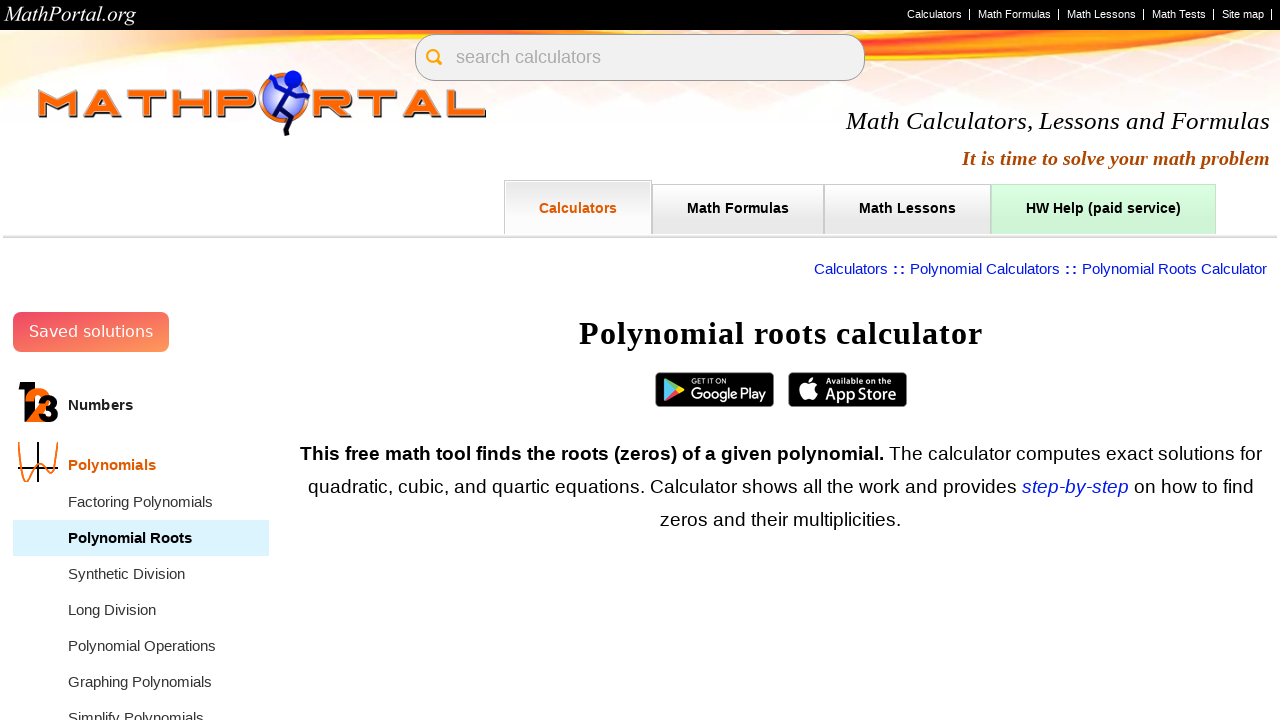

Entered quadratic equation 'x^2+4x+3' in the input field on #val1
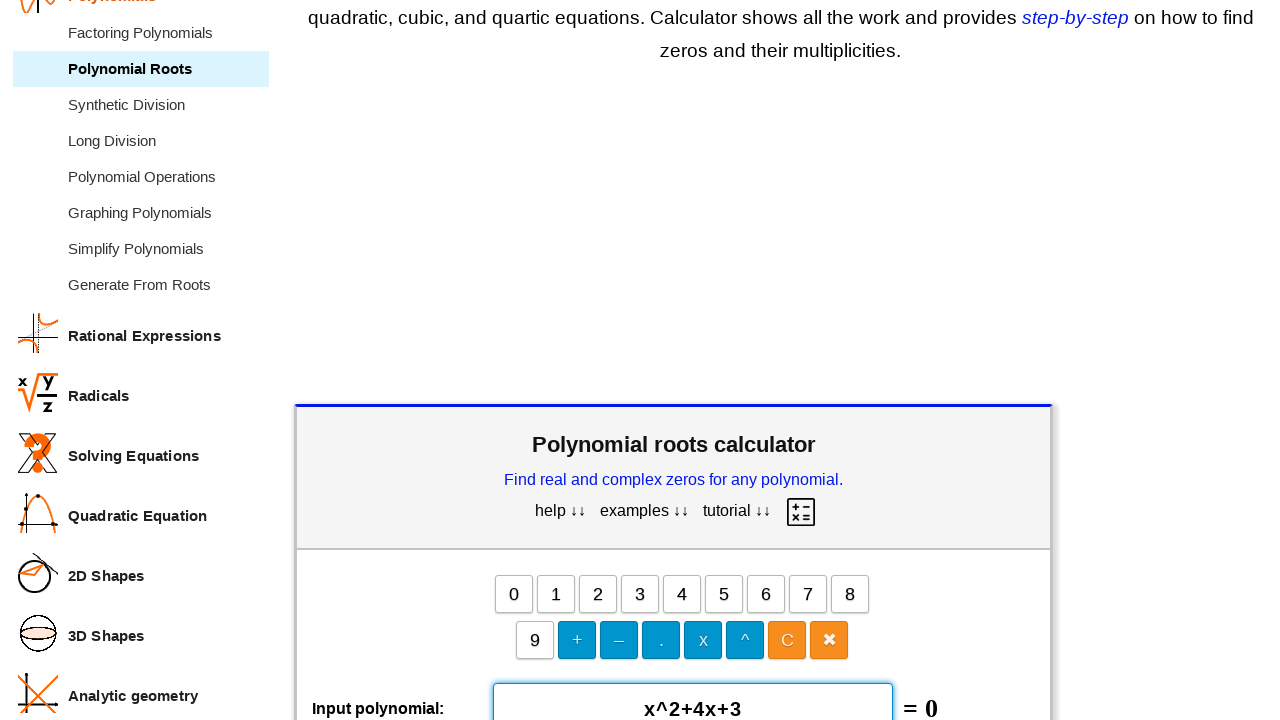

Clicked submit button to calculate polynomial roots at (674, 361) on #submitButton
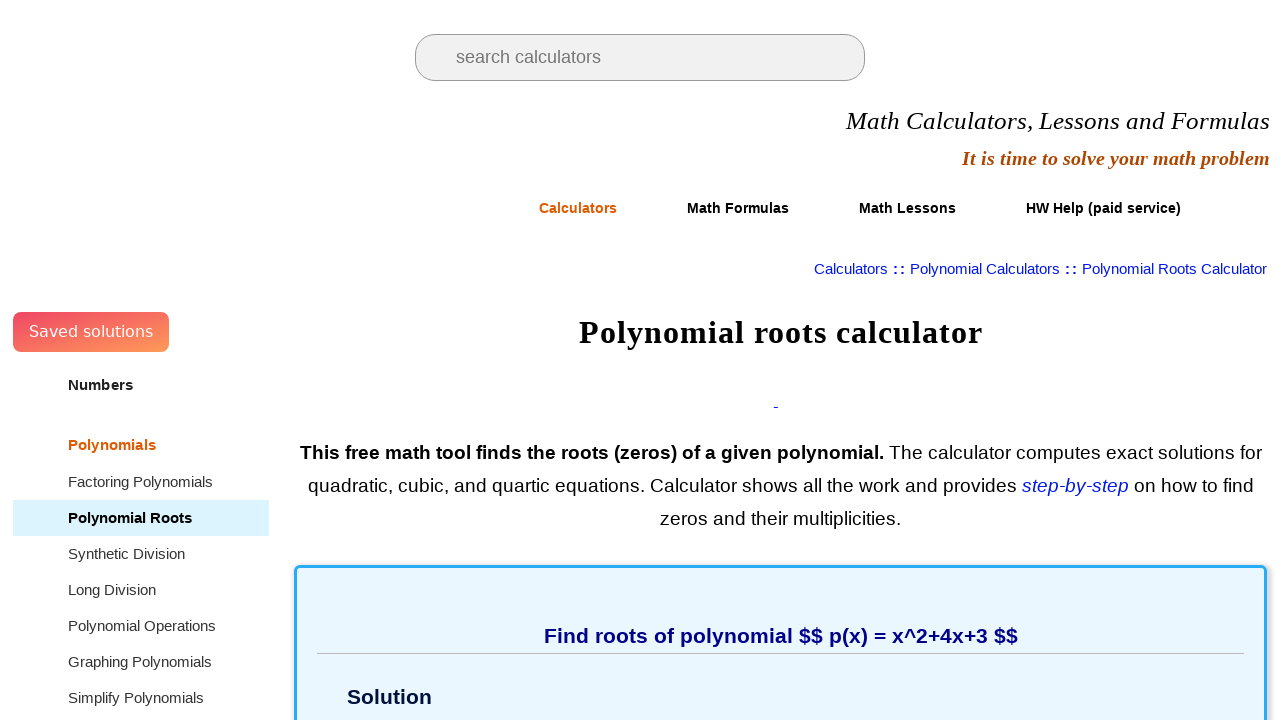

Results loaded and displayed
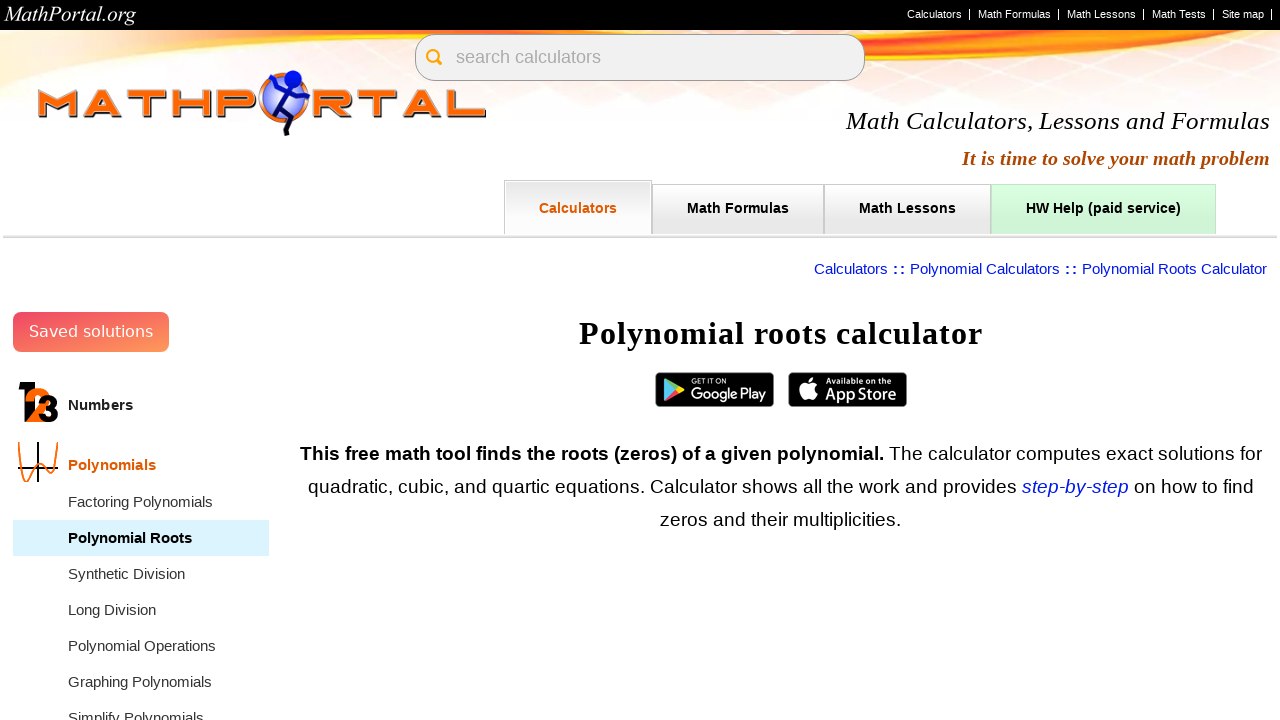

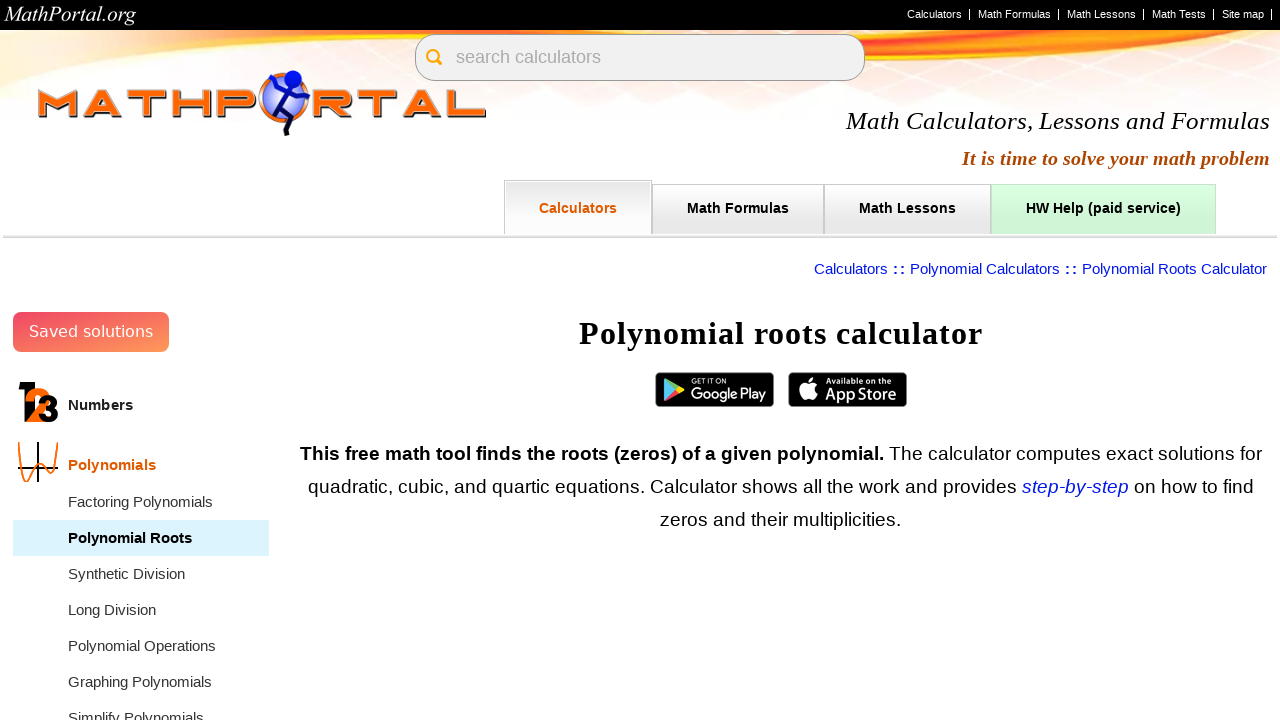